Tests radio button functionality by clicking the "Yes" radio button and verifying it becomes selected

Starting URL: https://letcode.in/radio

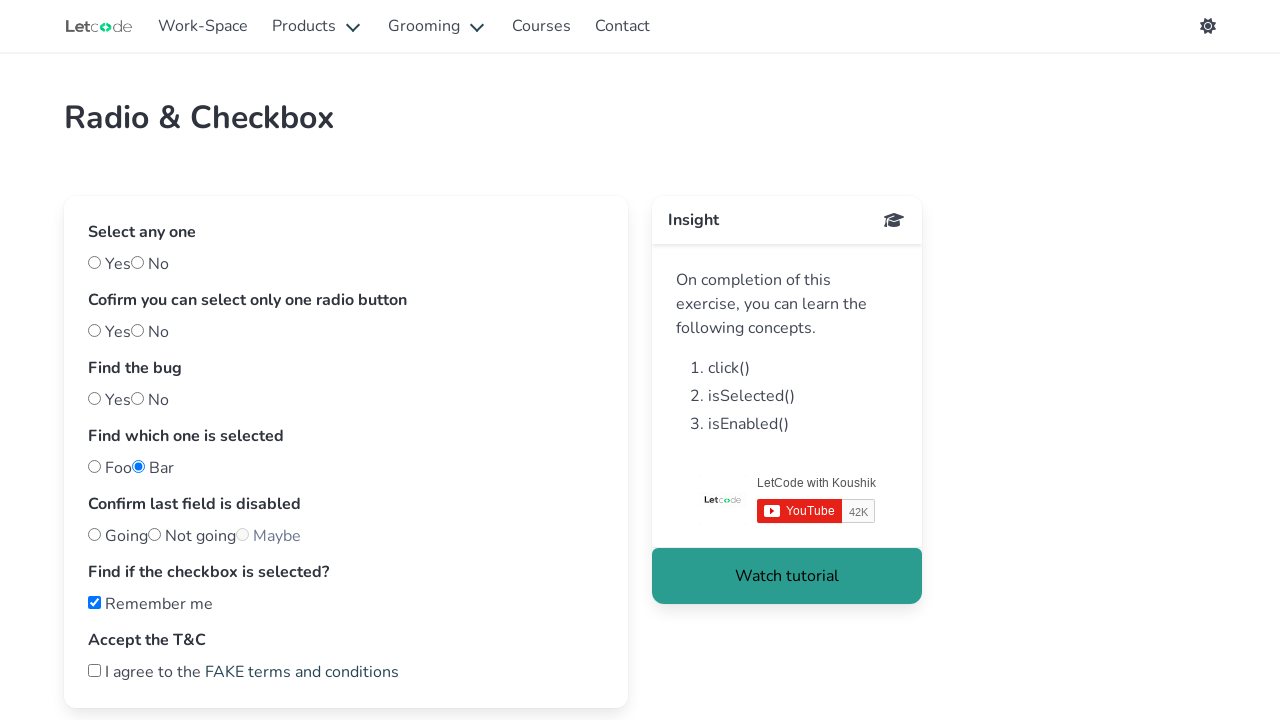

Navigated to radio button test page
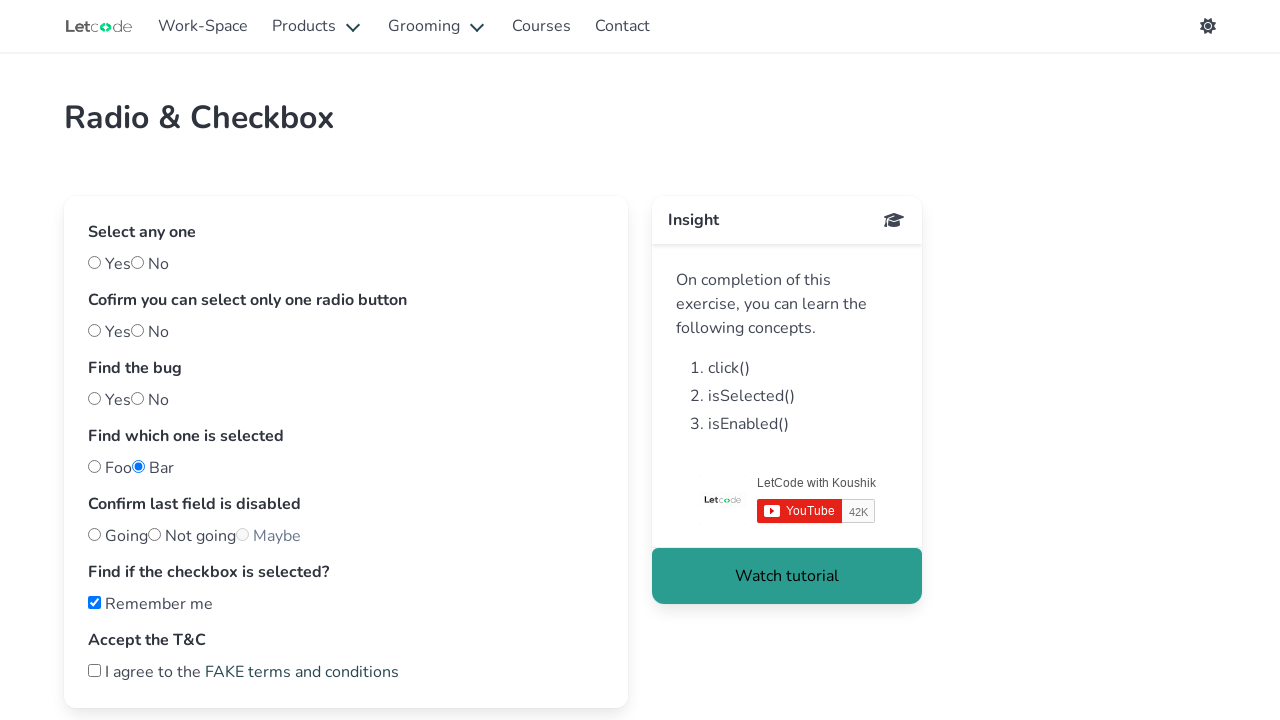

Clicked the 'Yes' radio button at (94, 262) on input#yes
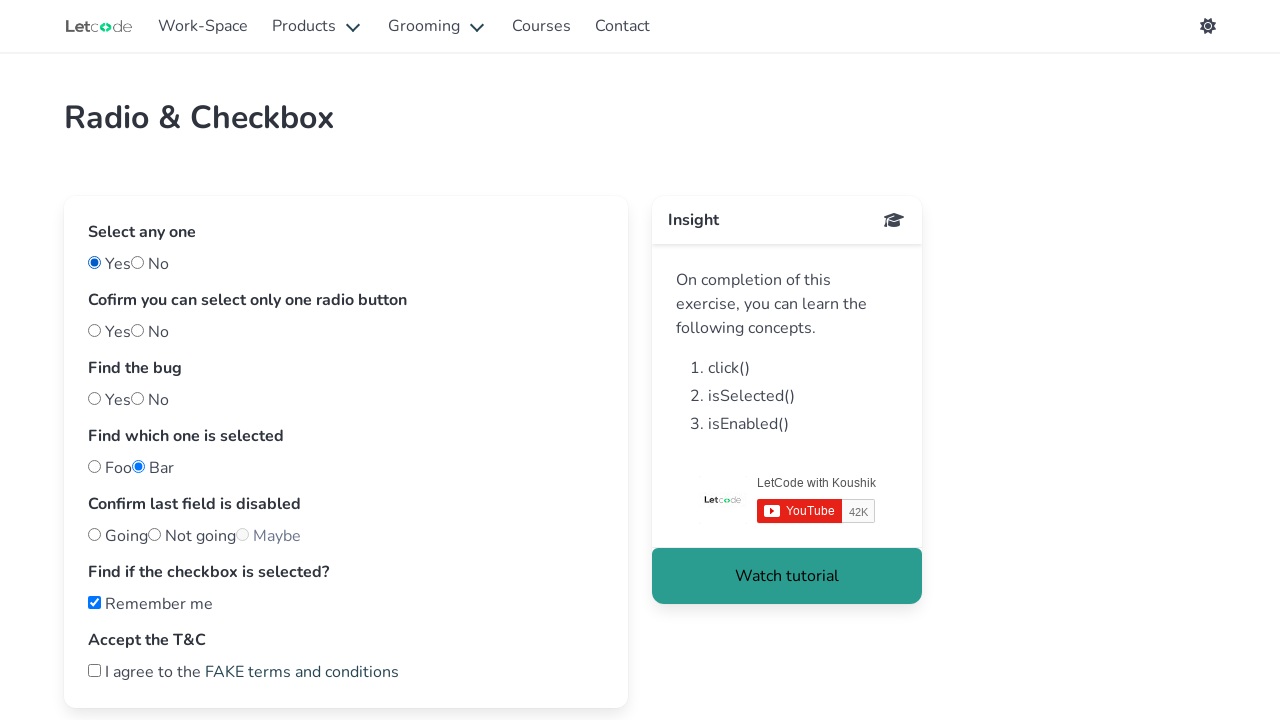

Verified that 'Yes' radio button is selected
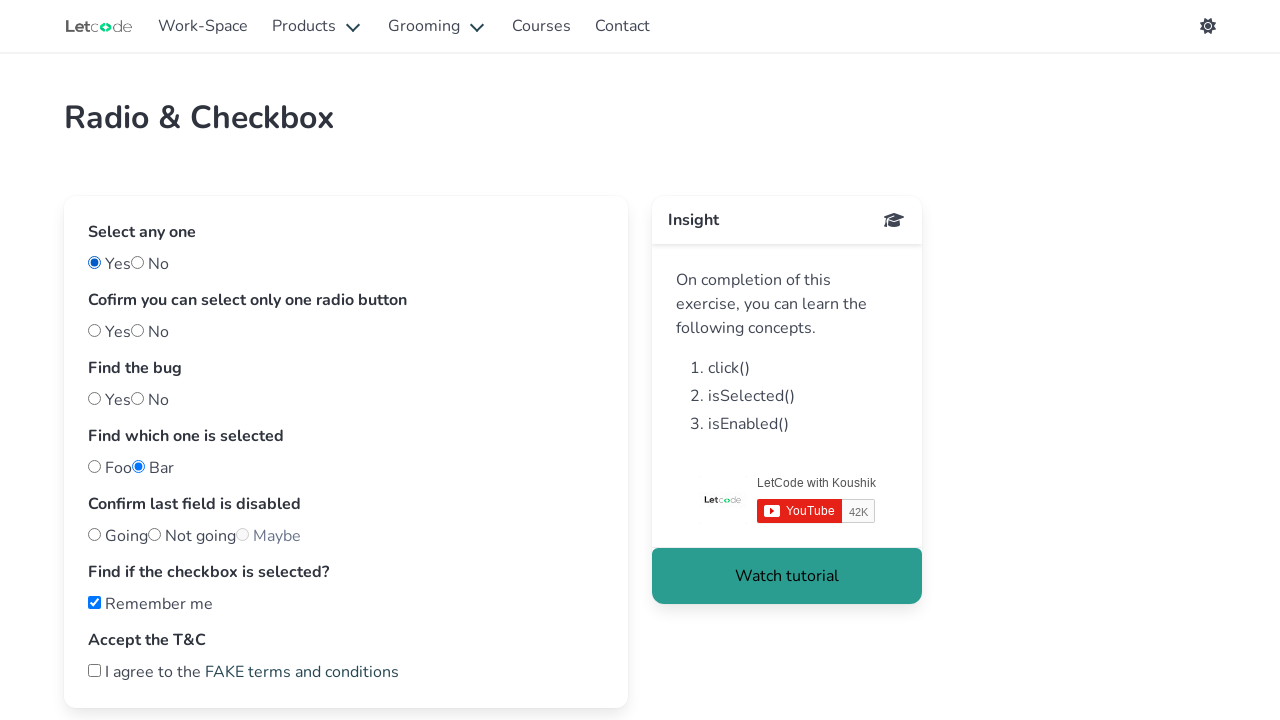

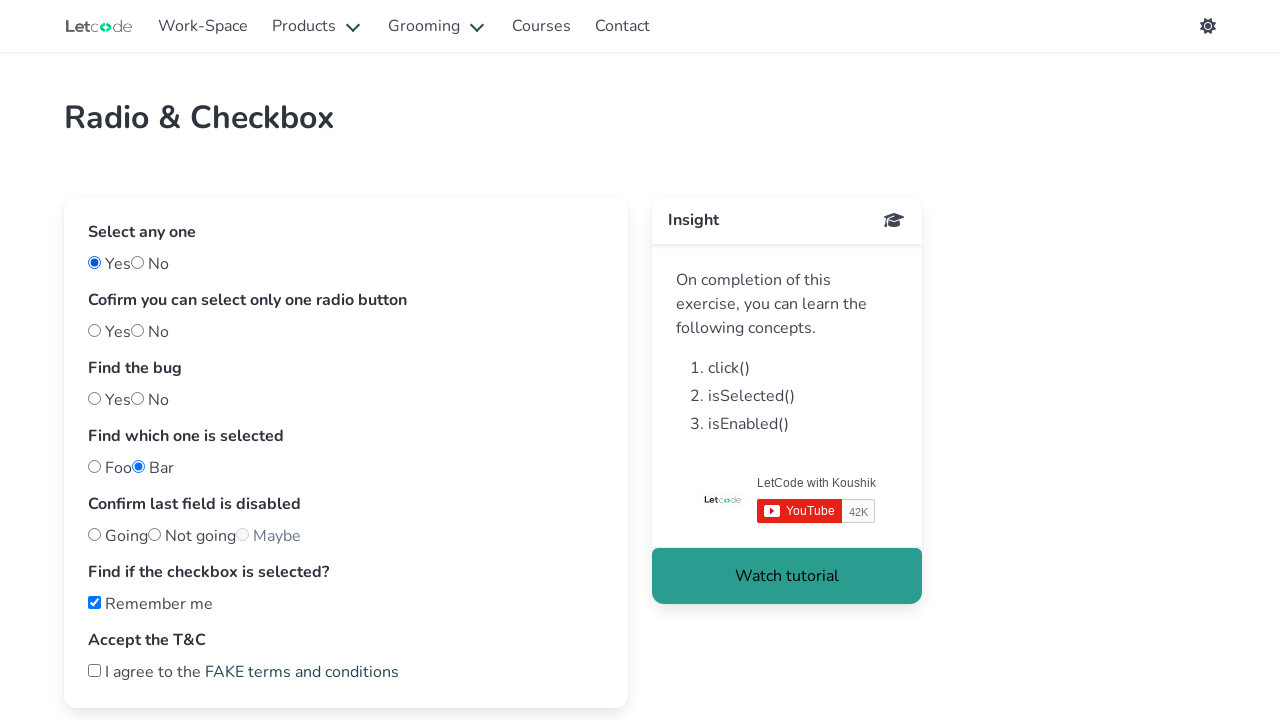